Tests the TextBox form on DemoQA by filling in full name, email, and current address fields, then submitting the form and verifying the address is displayed correctly.

Starting URL: https://demoqa.com

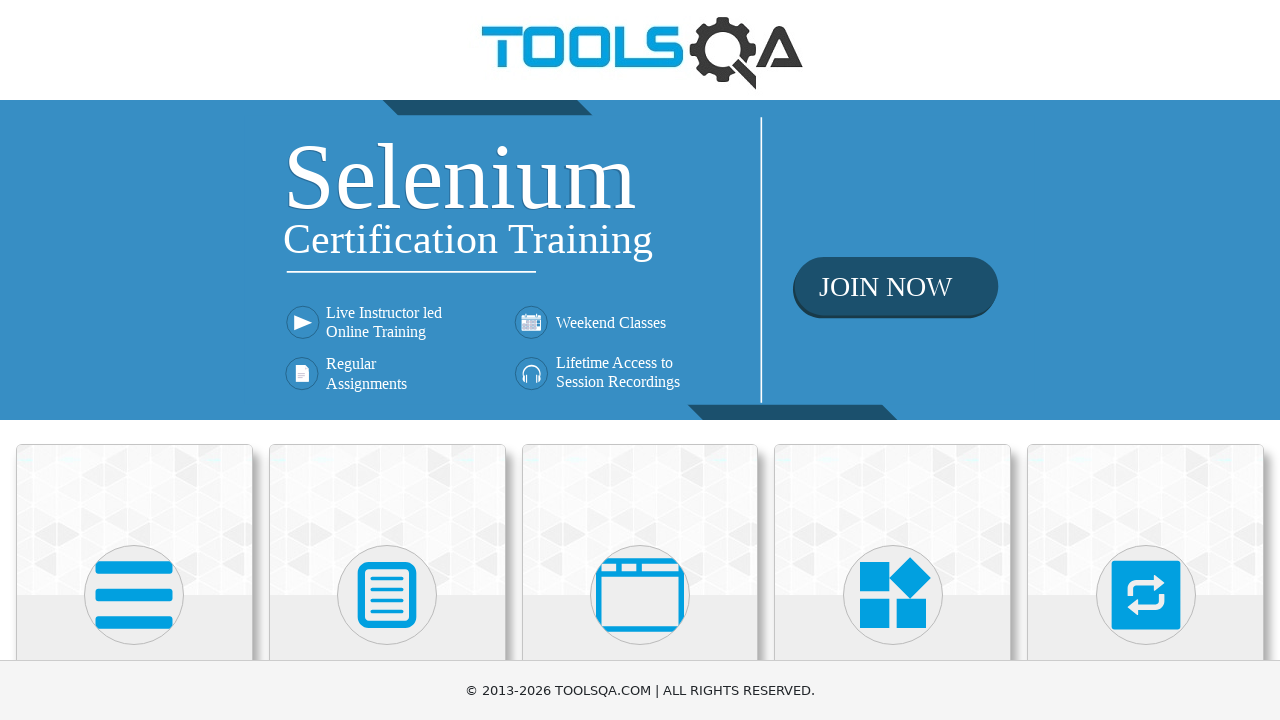

Clicked on Elements section at (134, 360) on text=Elements
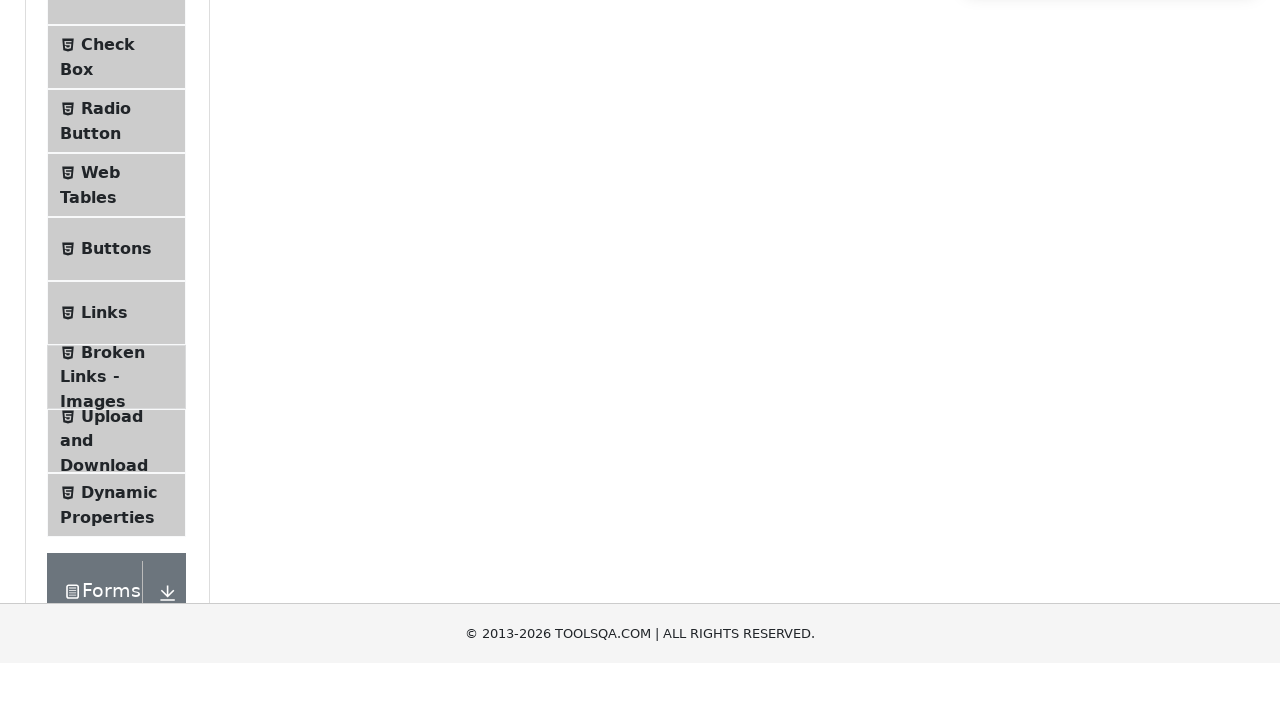

Clicked on Text Box menu item at (119, 261) on text=Text Box
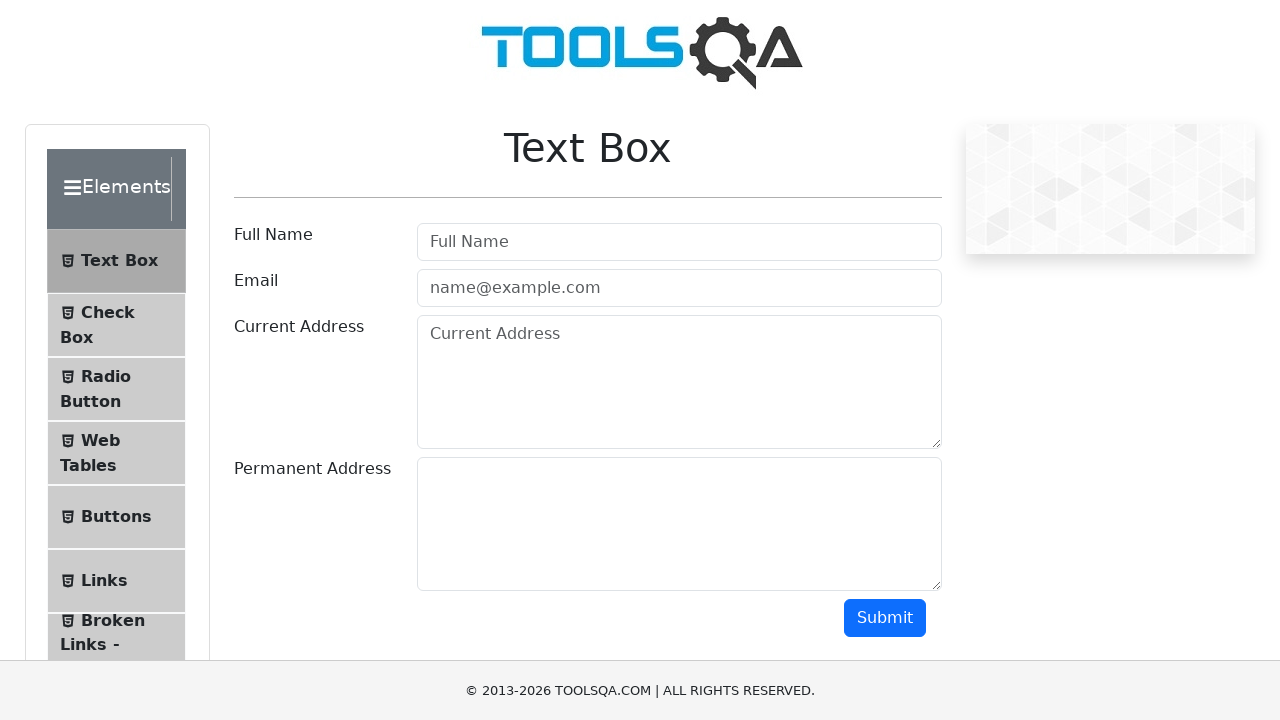

Filled in Full Name field with 'Cesar Frayre' on #userName
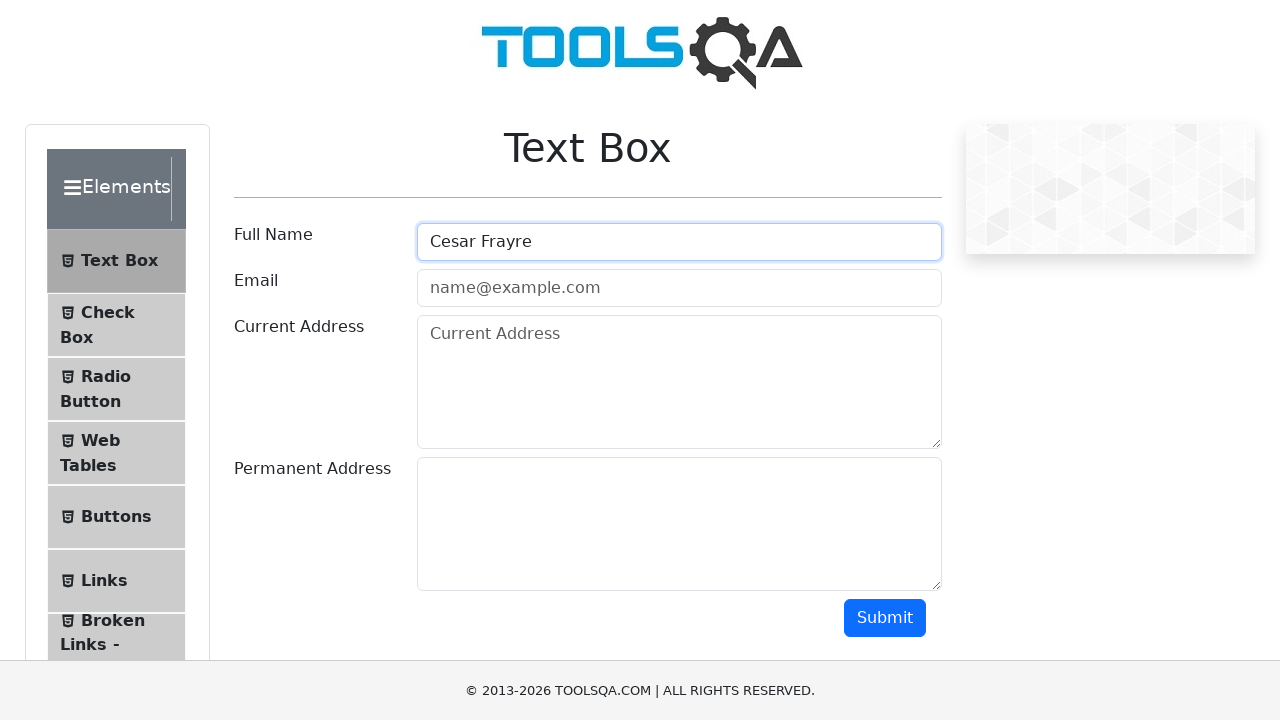

Filled in Email field with 'cesarfrayre2001@gmail.com' on #userEmail
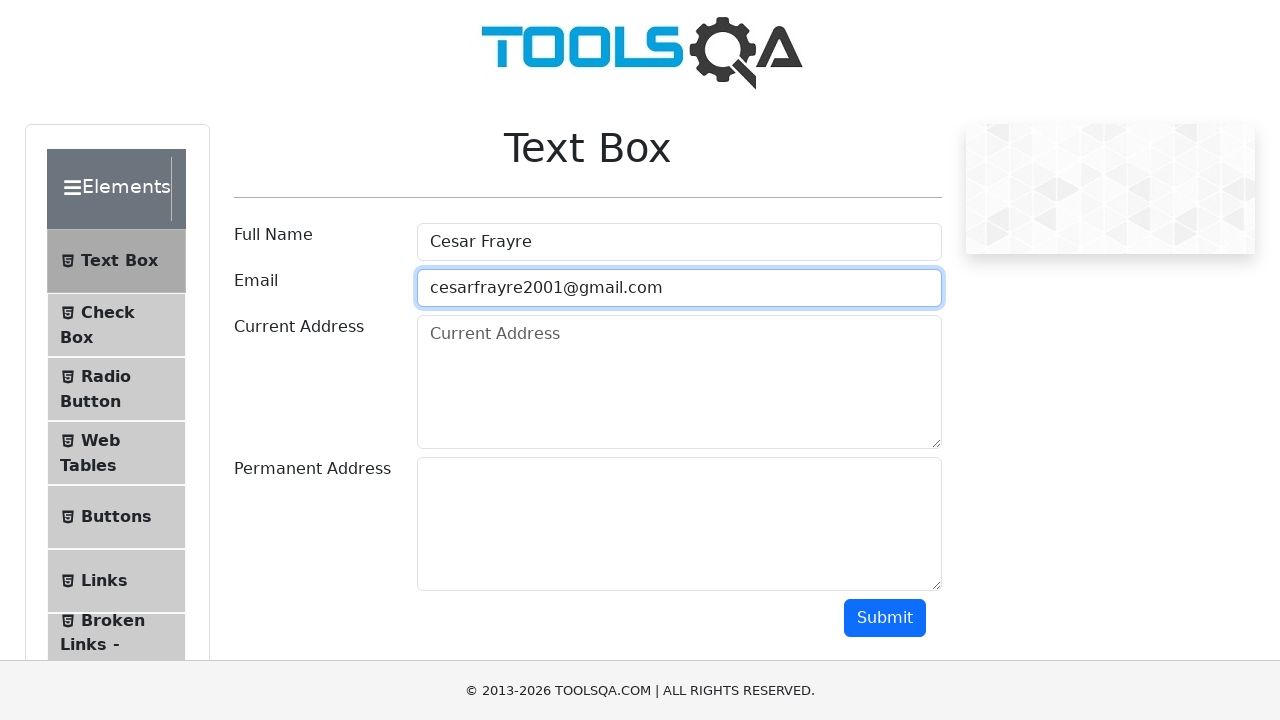

Filled in Current Address field with multi-line address on #currentAddress
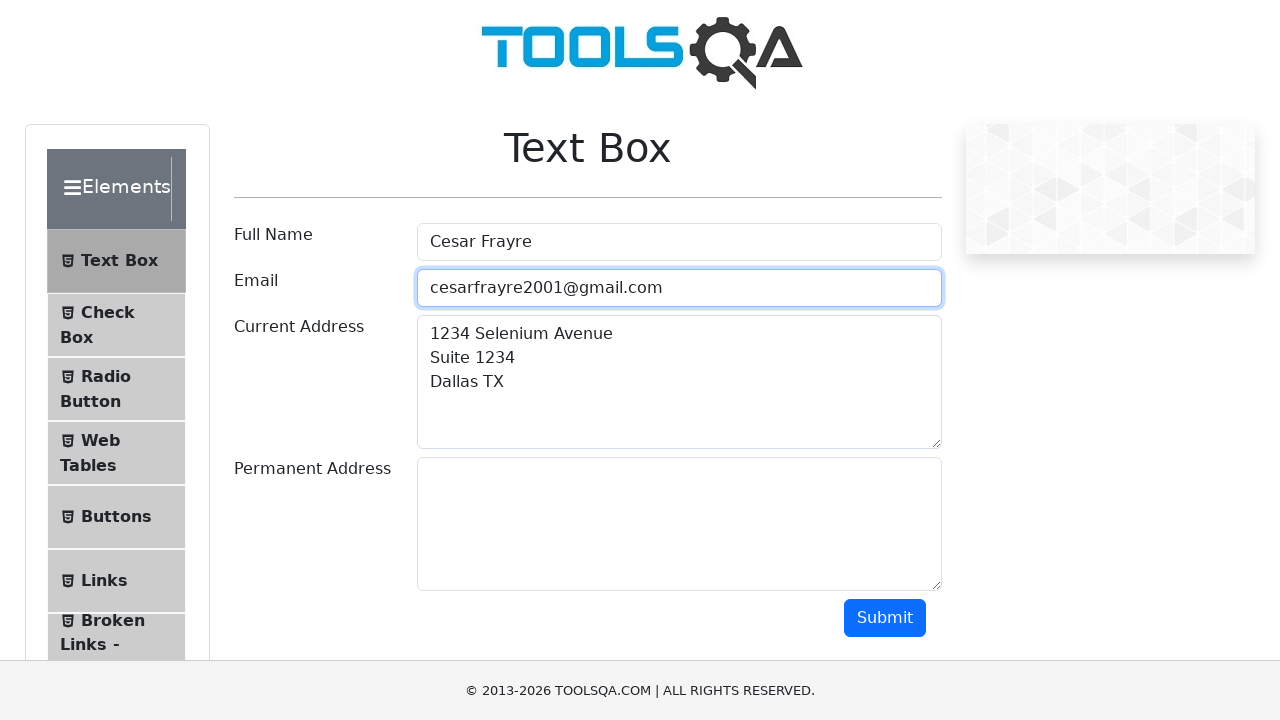

Clicked Submit button to submit the form at (885, 618) on #submit
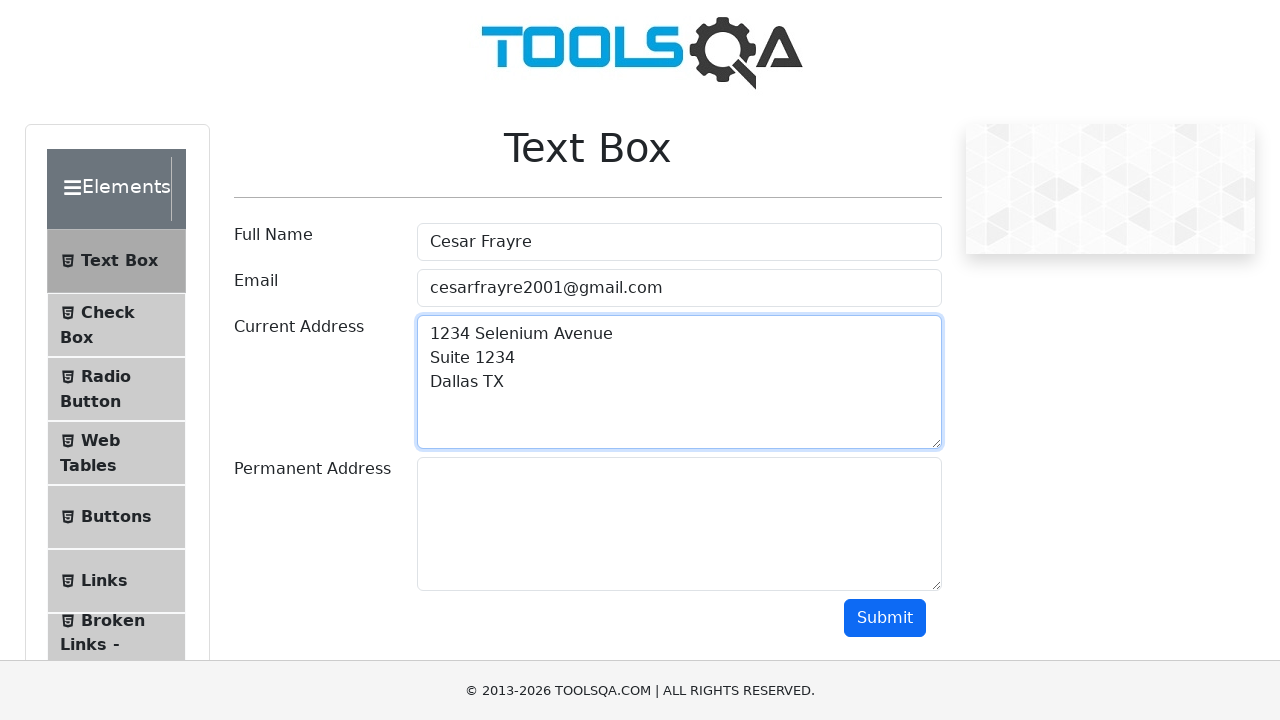

Output section appeared after form submission
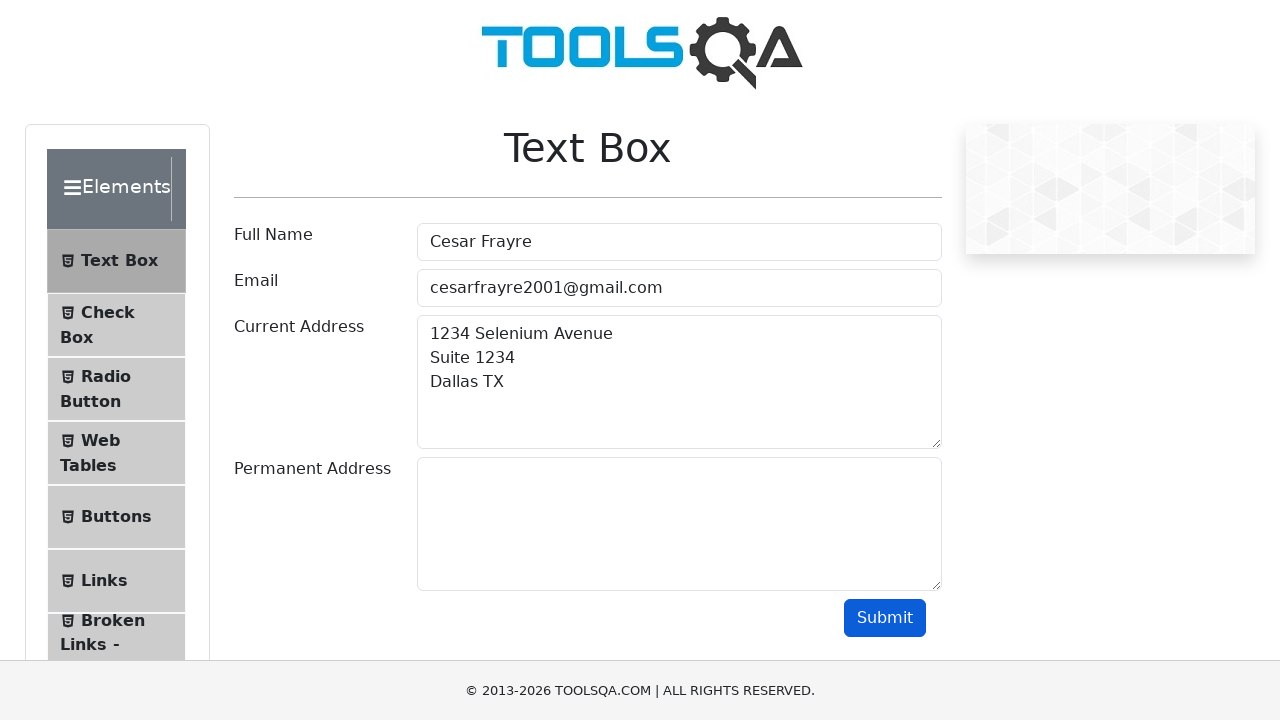

Retrieved output address text from the form
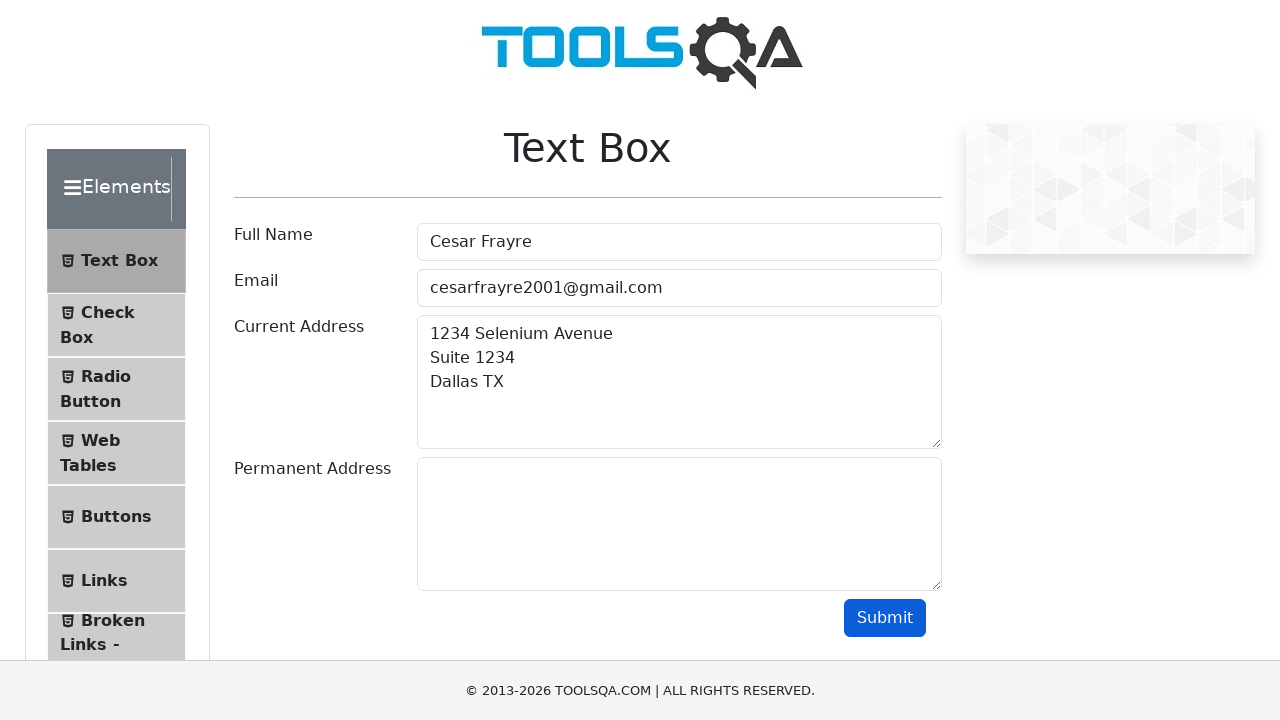

Verified that output address contains 'Suite 1234'
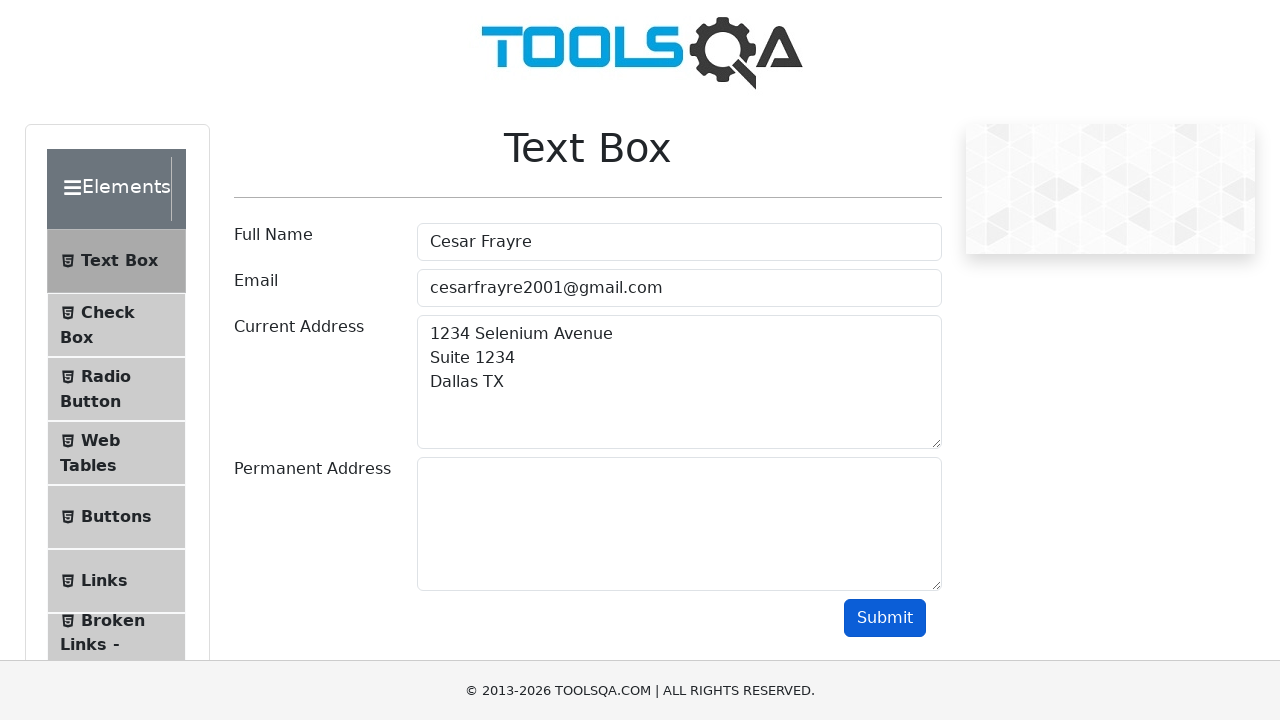

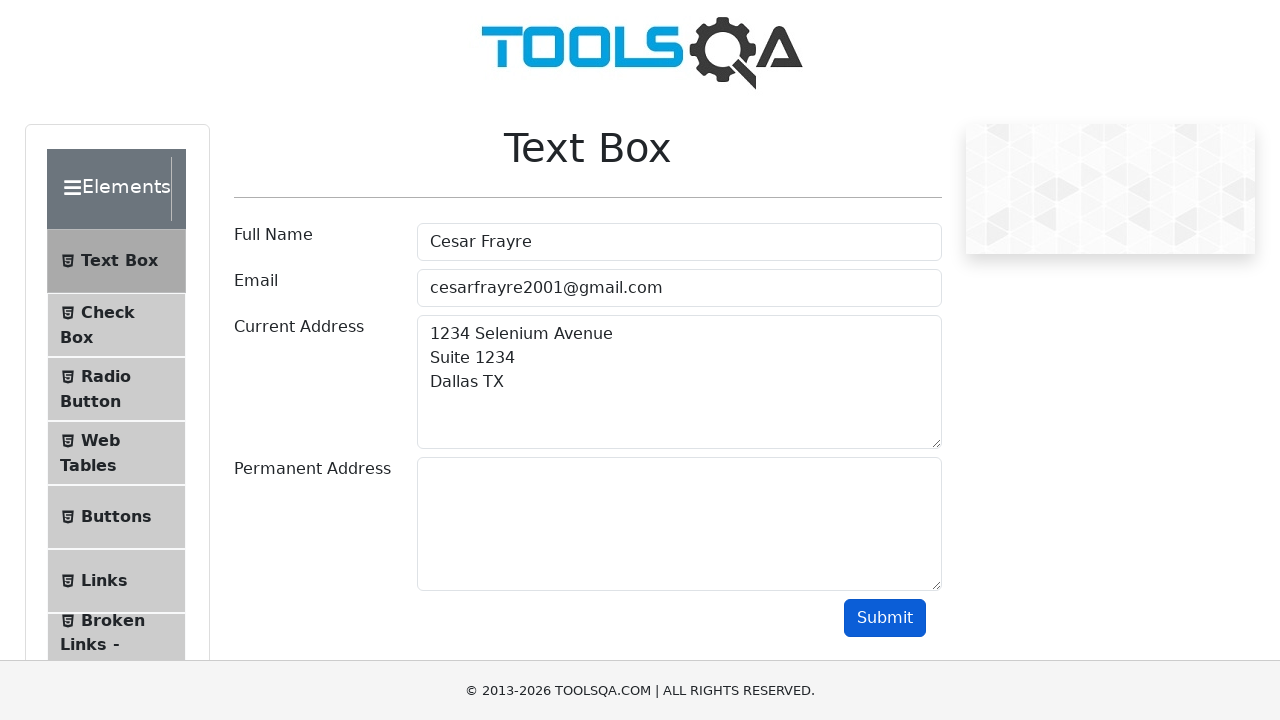